Tests JavaScript alert handling by clicking a confirm button and accepting the resulting alert dialog

Starting URL: https://echoecho.com/javascript4.htm

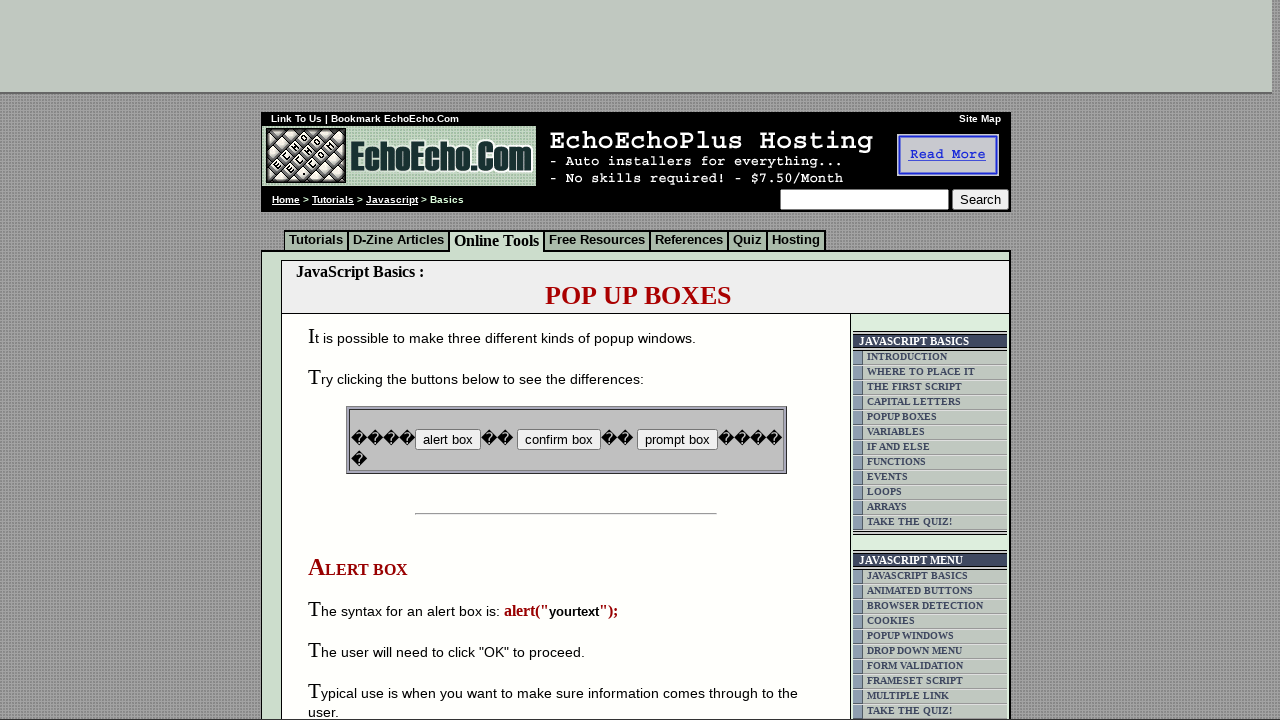

Clicked the confirm box button to trigger alert at (558, 440) on xpath=//input[@value='confirm box']
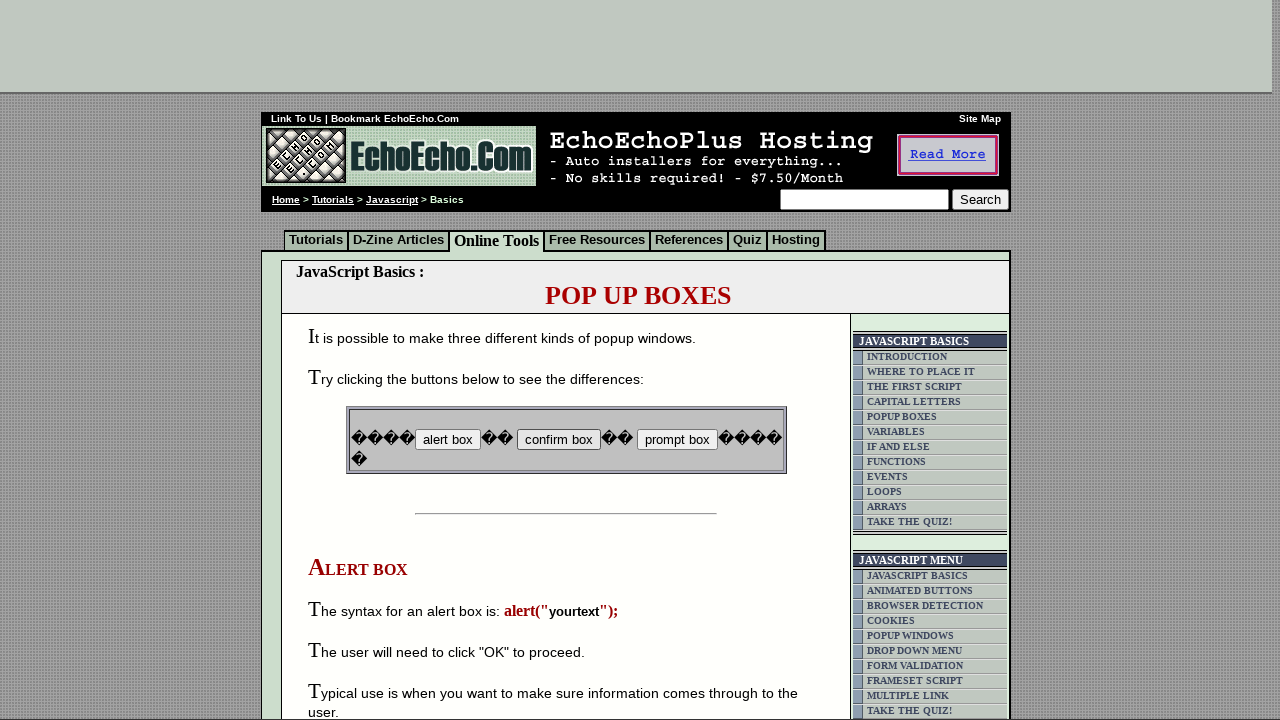

Set up dialog handler to accept alert
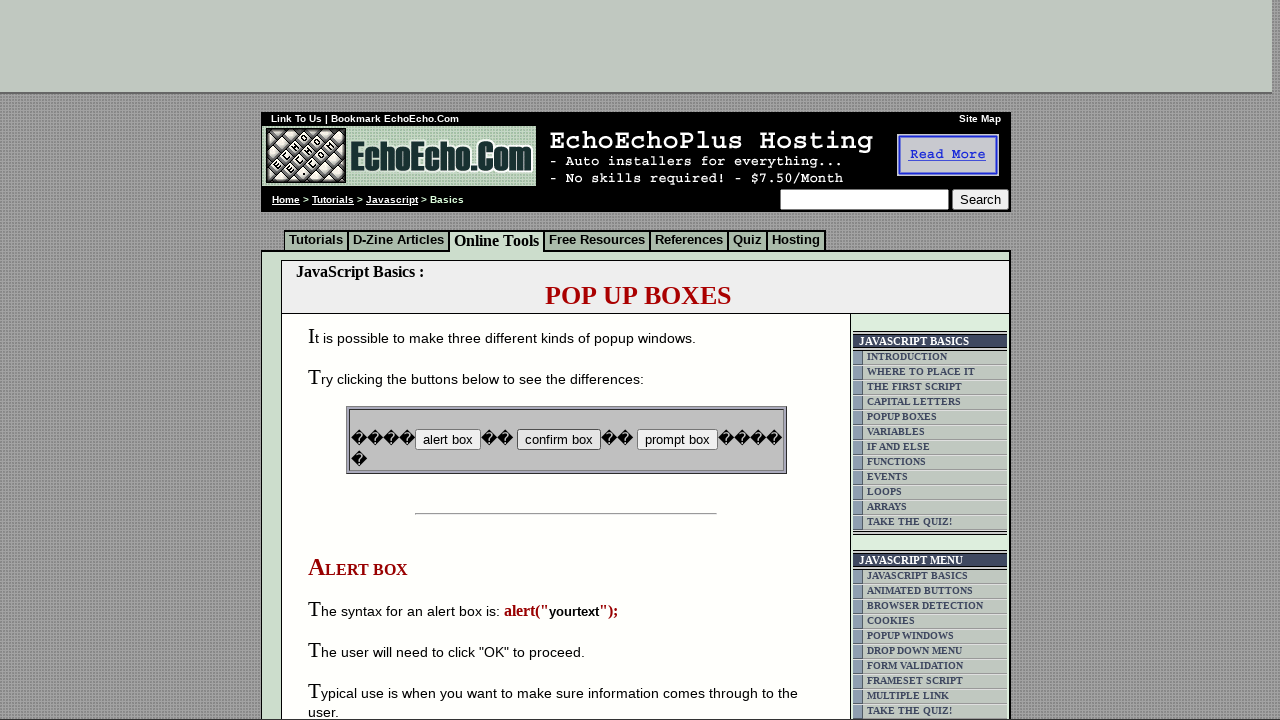

Waited 500ms for alert to be handled
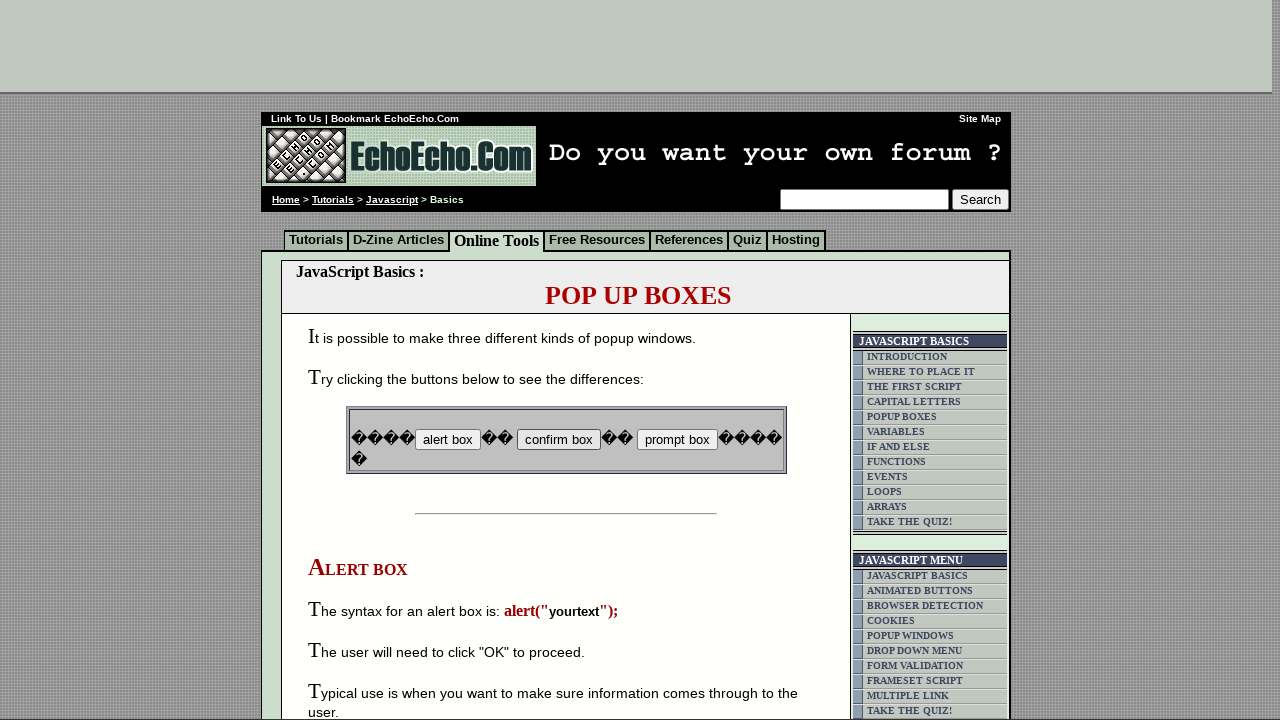

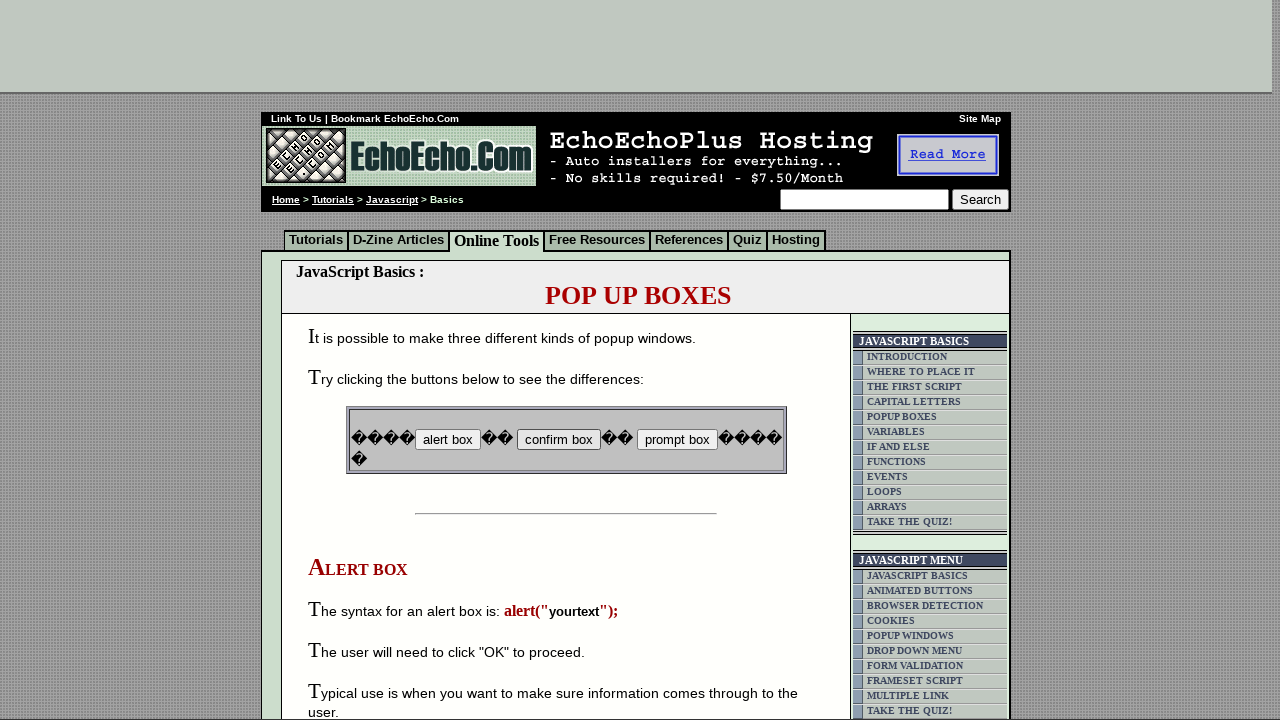